Tests file upload functionality by selecting a file using the file input element and clicking the upload button

Starting URL: https://the-internet.herokuapp.com/upload

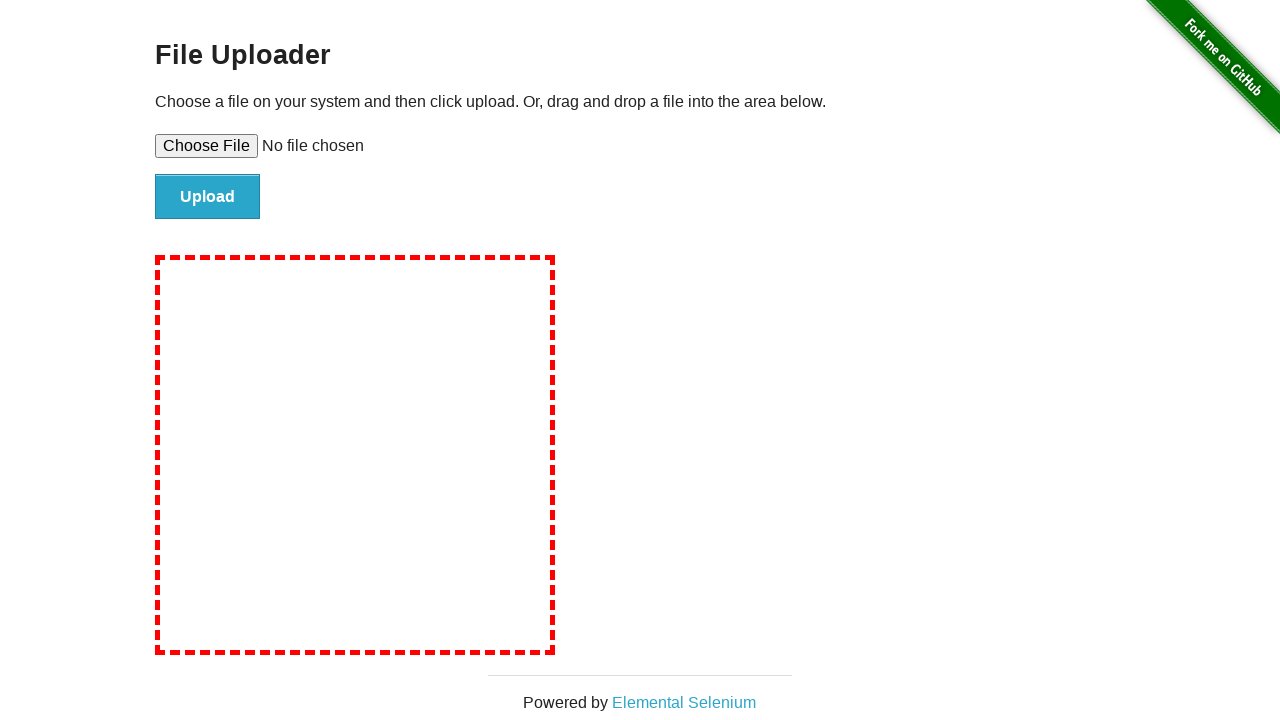

Created temporary test file for upload
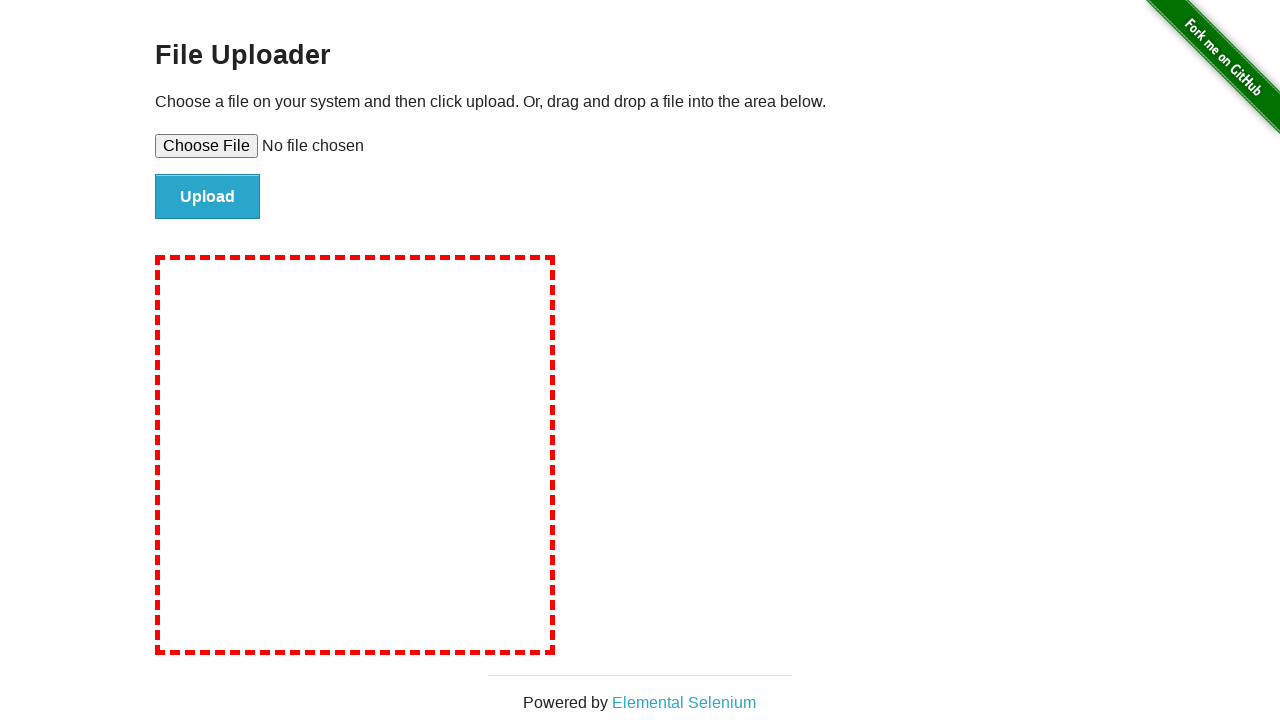

Selected test file using file input element
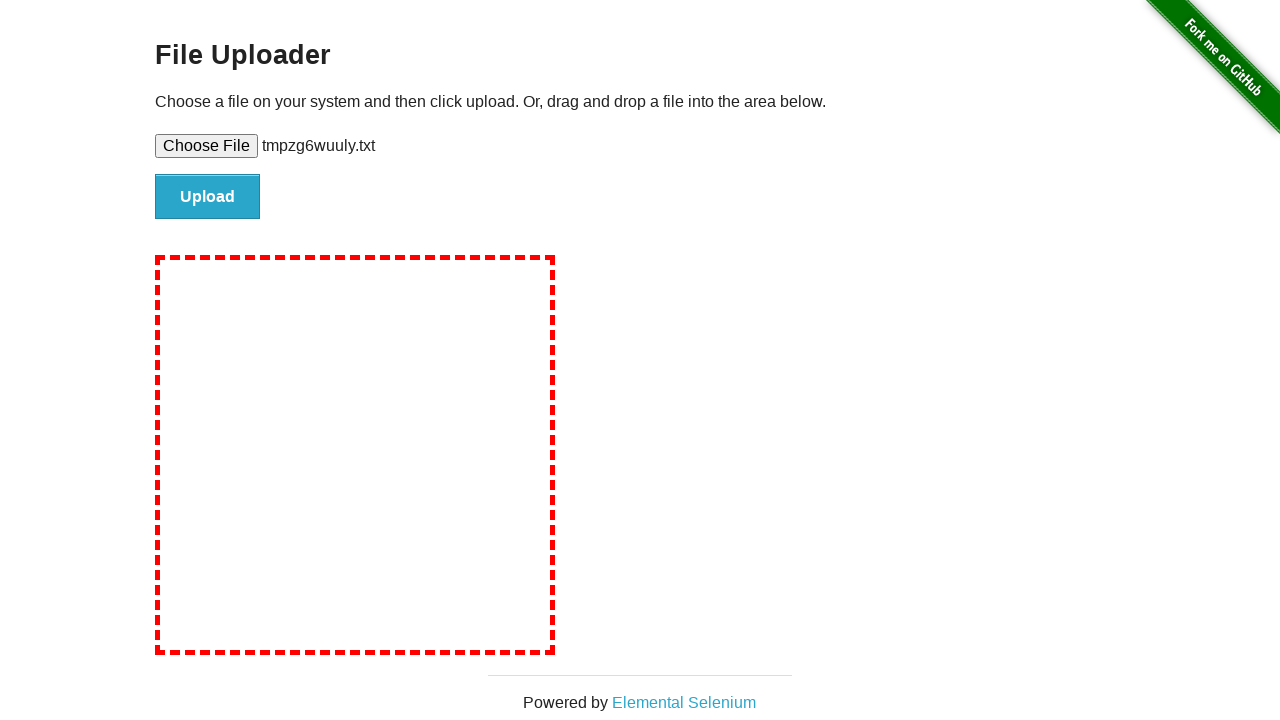

Clicked upload button to submit file at (208, 197) on #file-submit
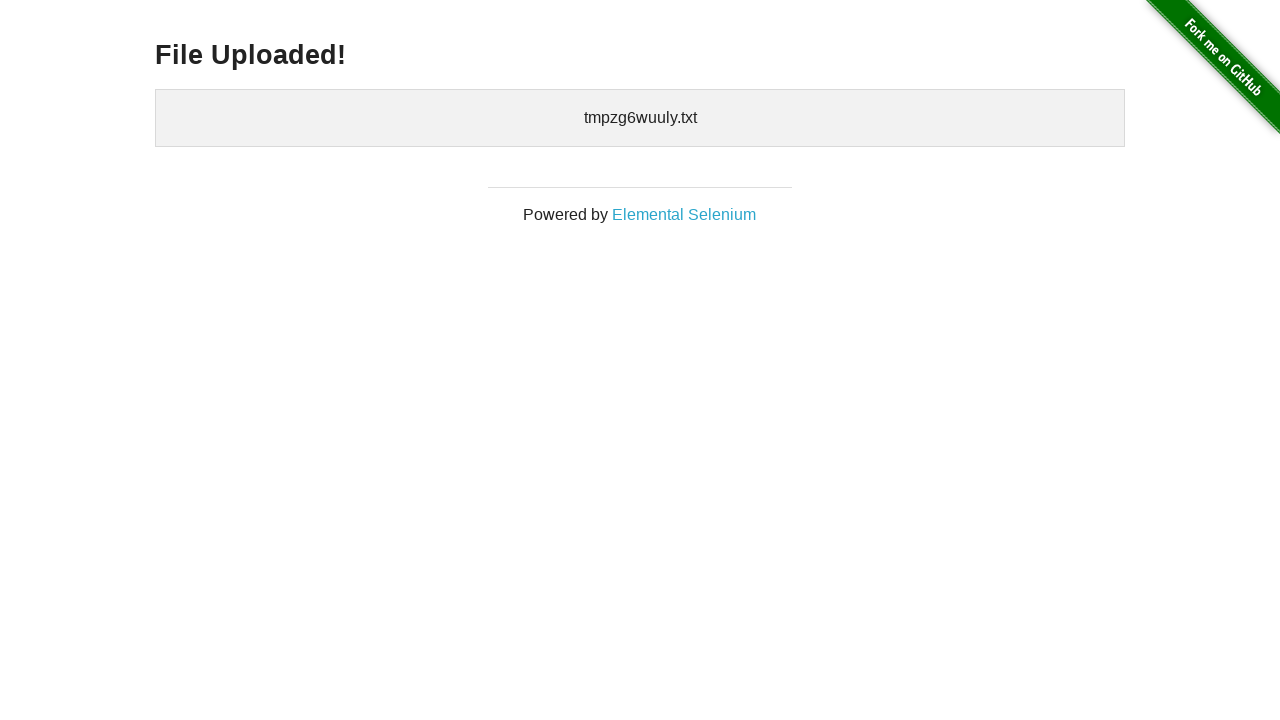

Upload completed and confirmation message appeared
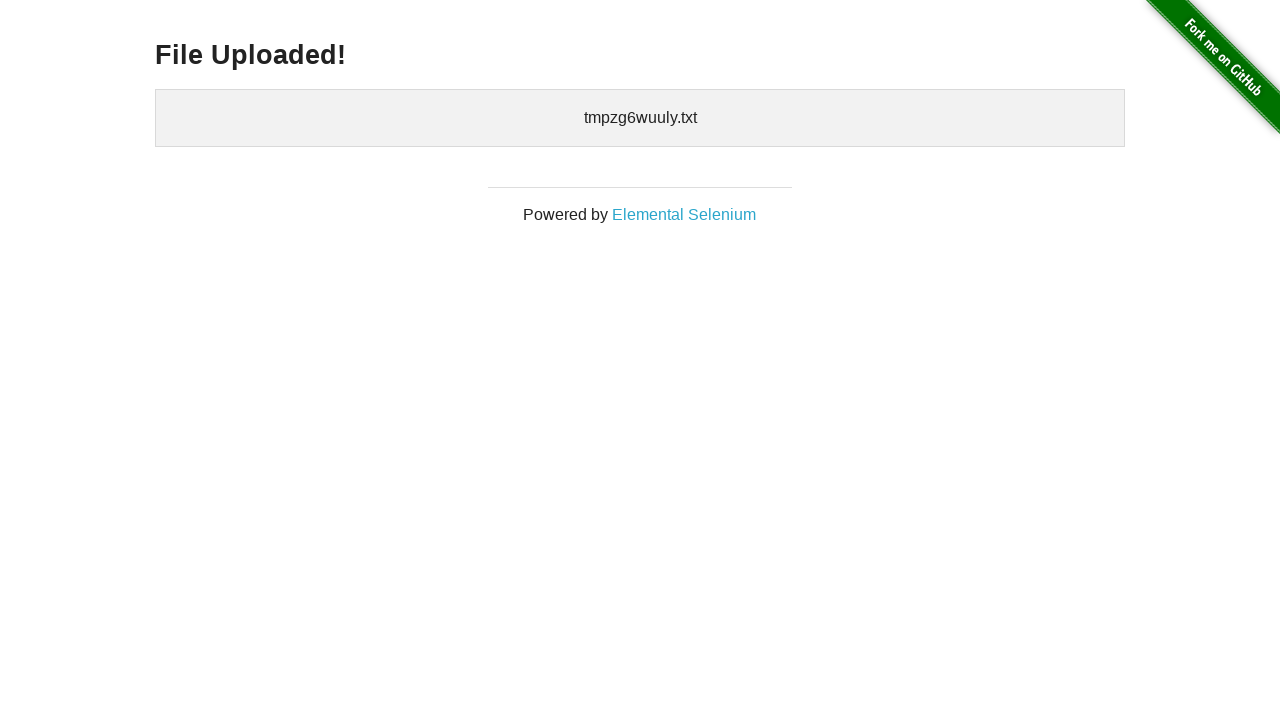

Cleaned up temporary test file
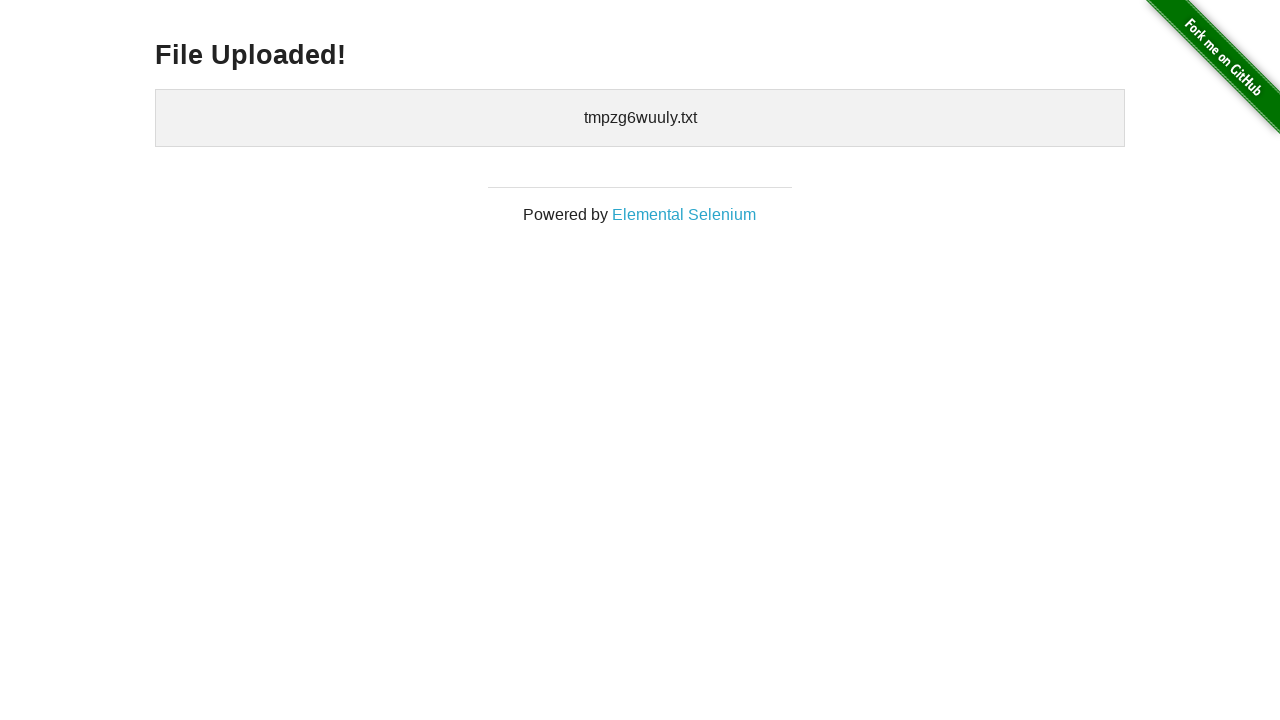

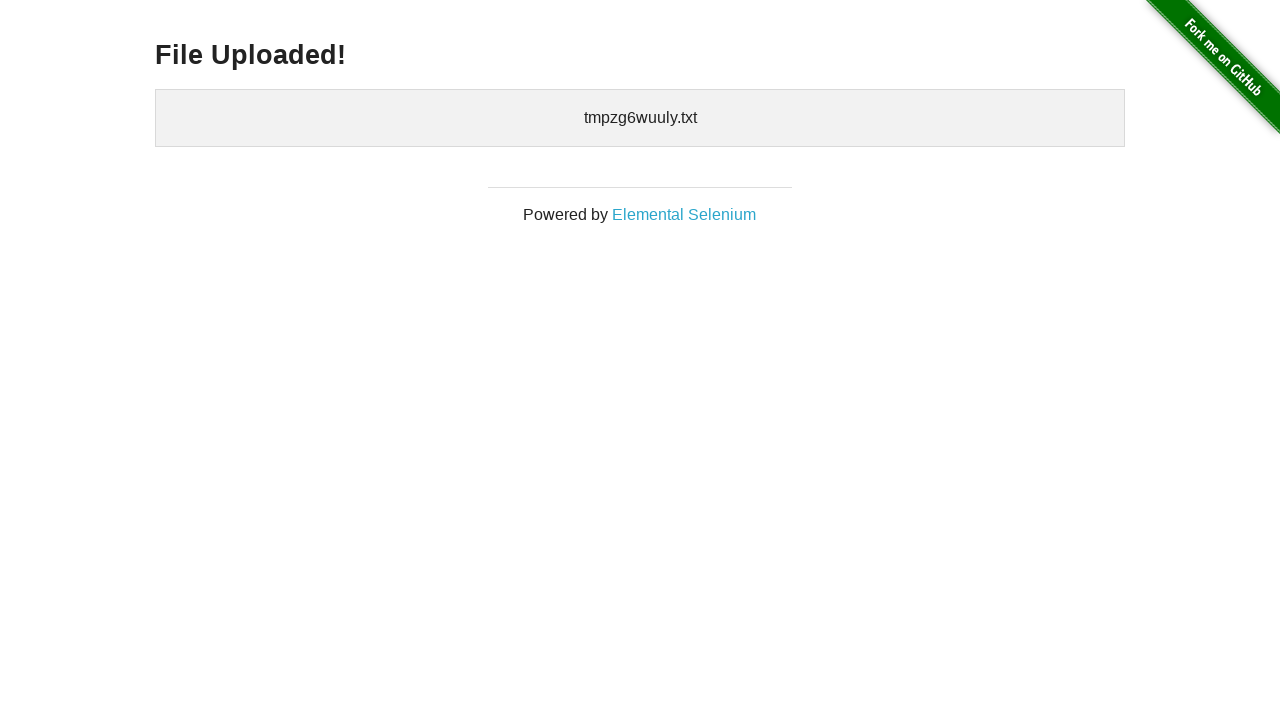